Tests that the Dynamic Content page title remains consistent after page refresh, verifying static content behavior.

Starting URL: https://the-internet.herokuapp.com/

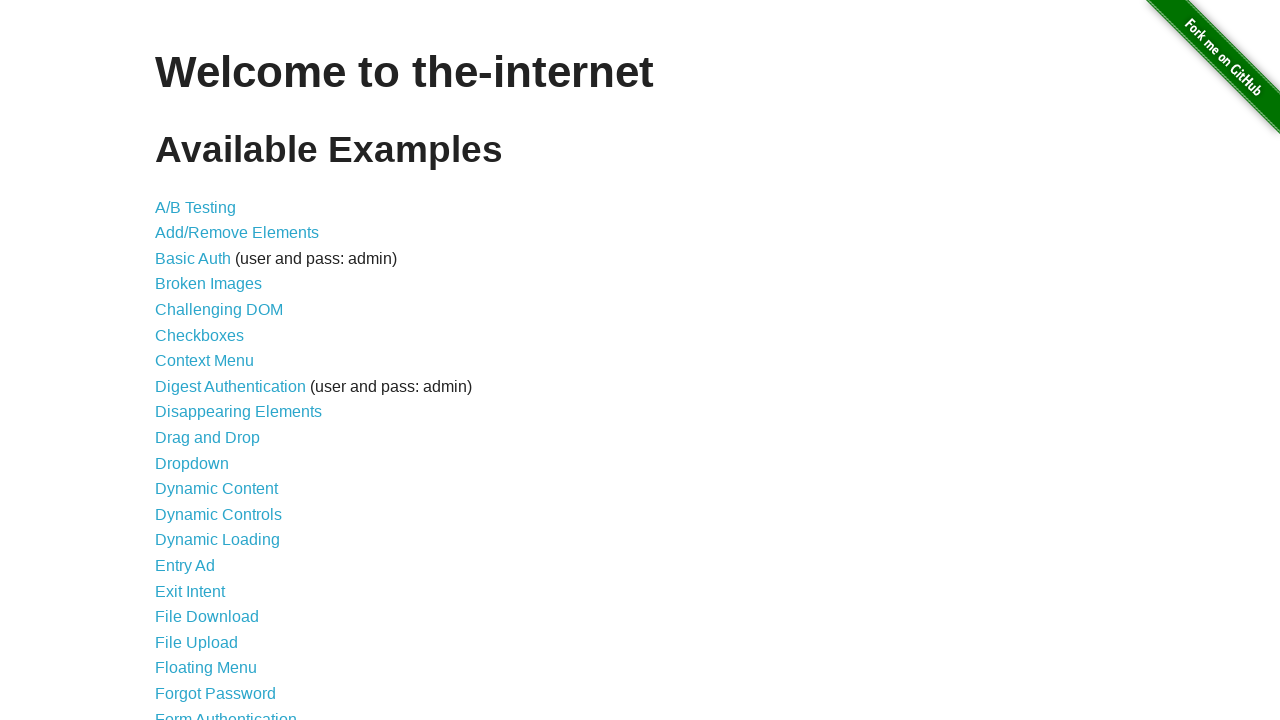

Waited for h1 element to load on the page
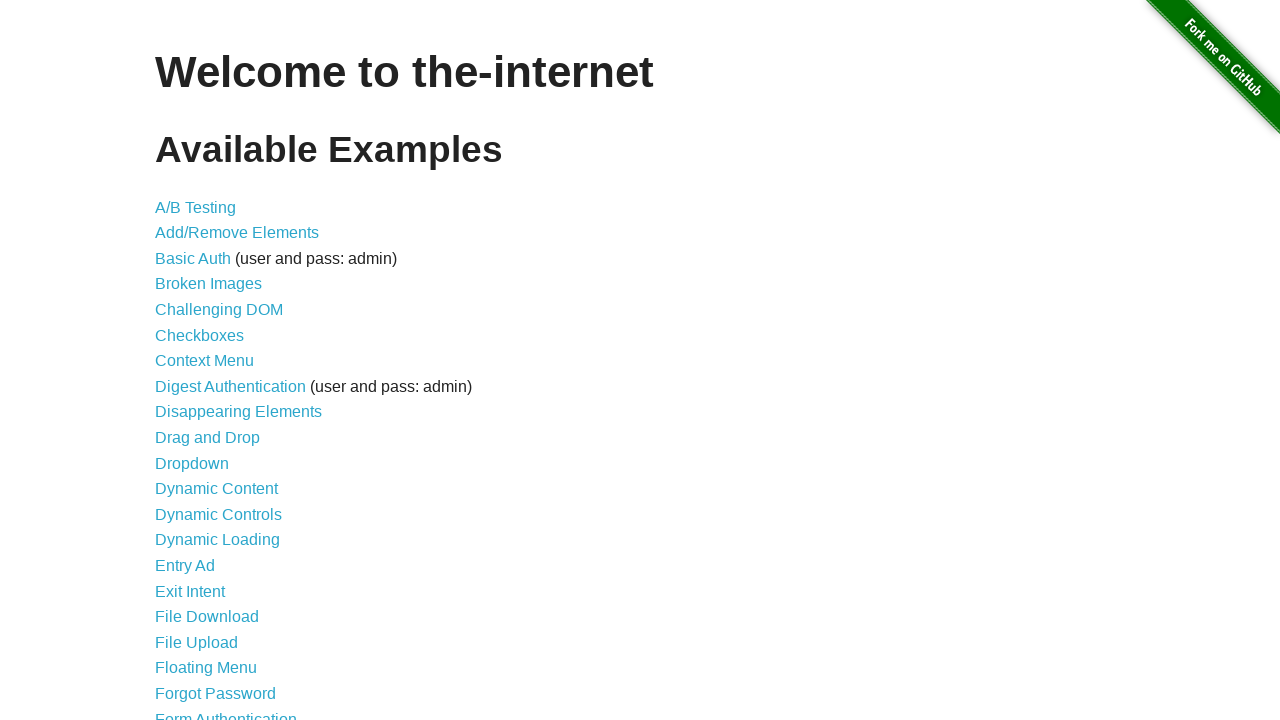

Clicked on Dynamic Content link at (216, 489) on xpath=/html/body/div[2]/div/ul/li[12]/a
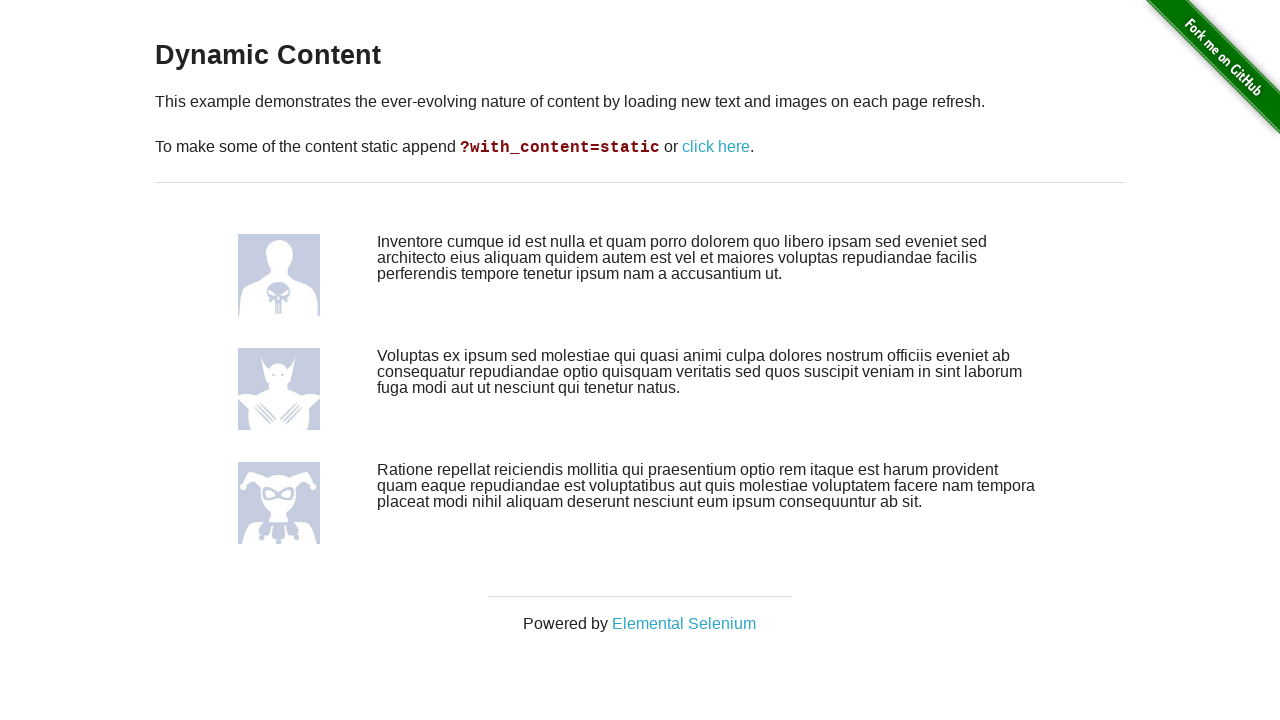

Retrieved page title from h3 element
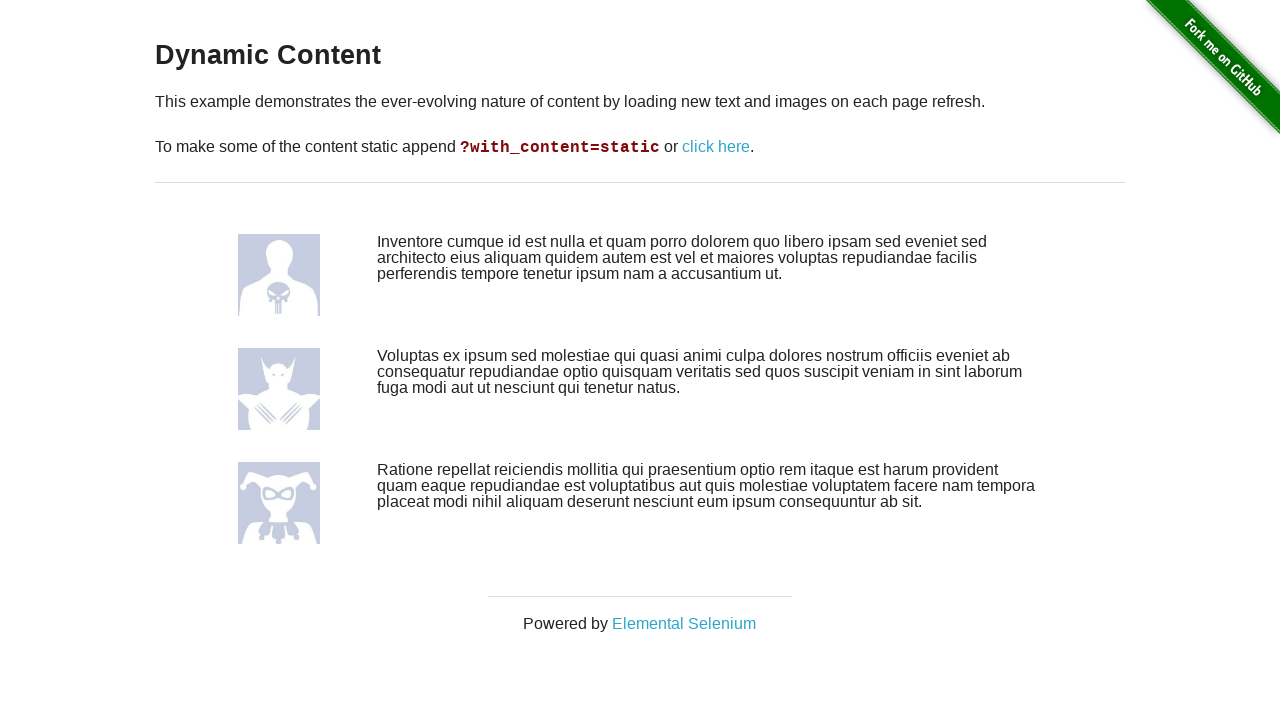

Verified title is 'Dynamic Content'
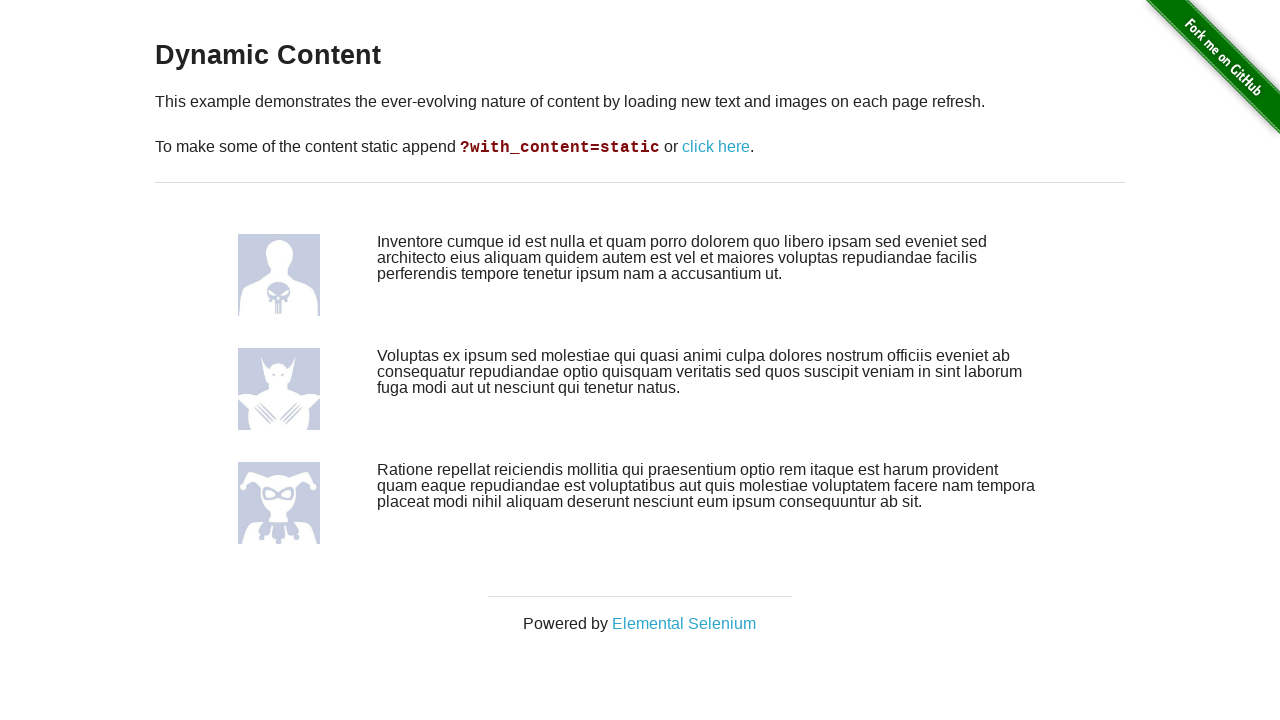

Reloaded the page
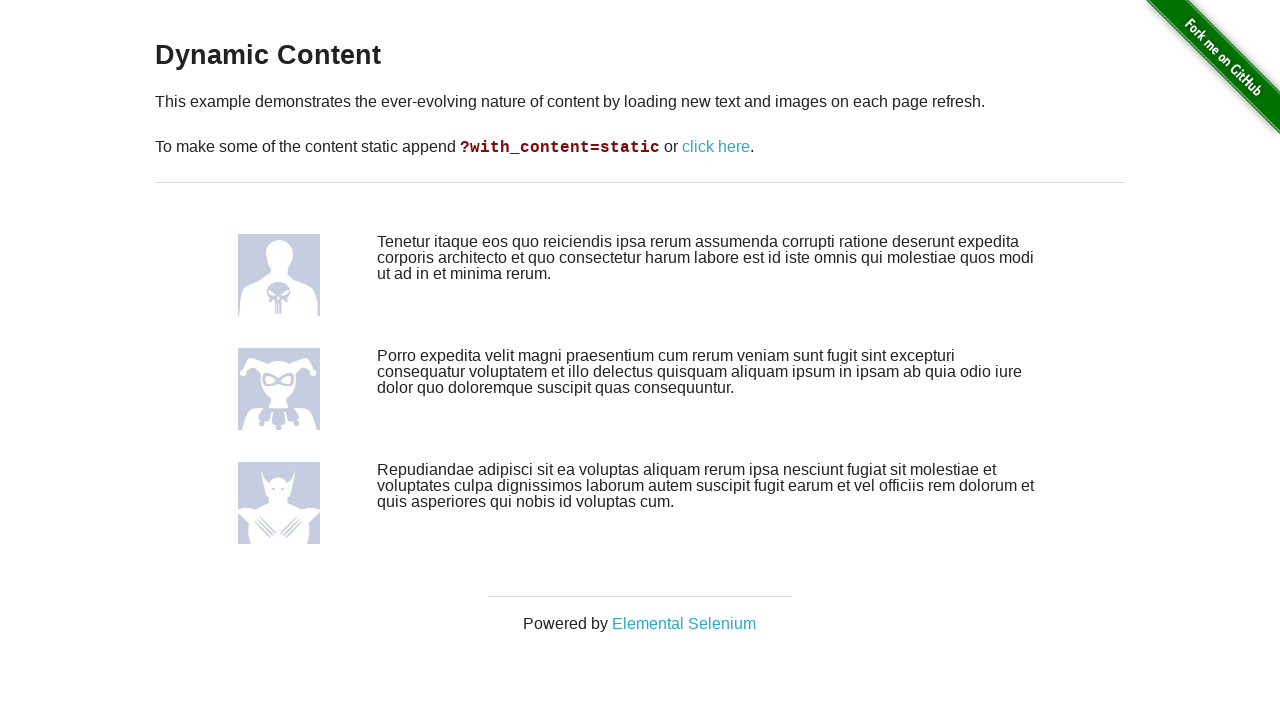

Retrieved page title after refresh from h3 element
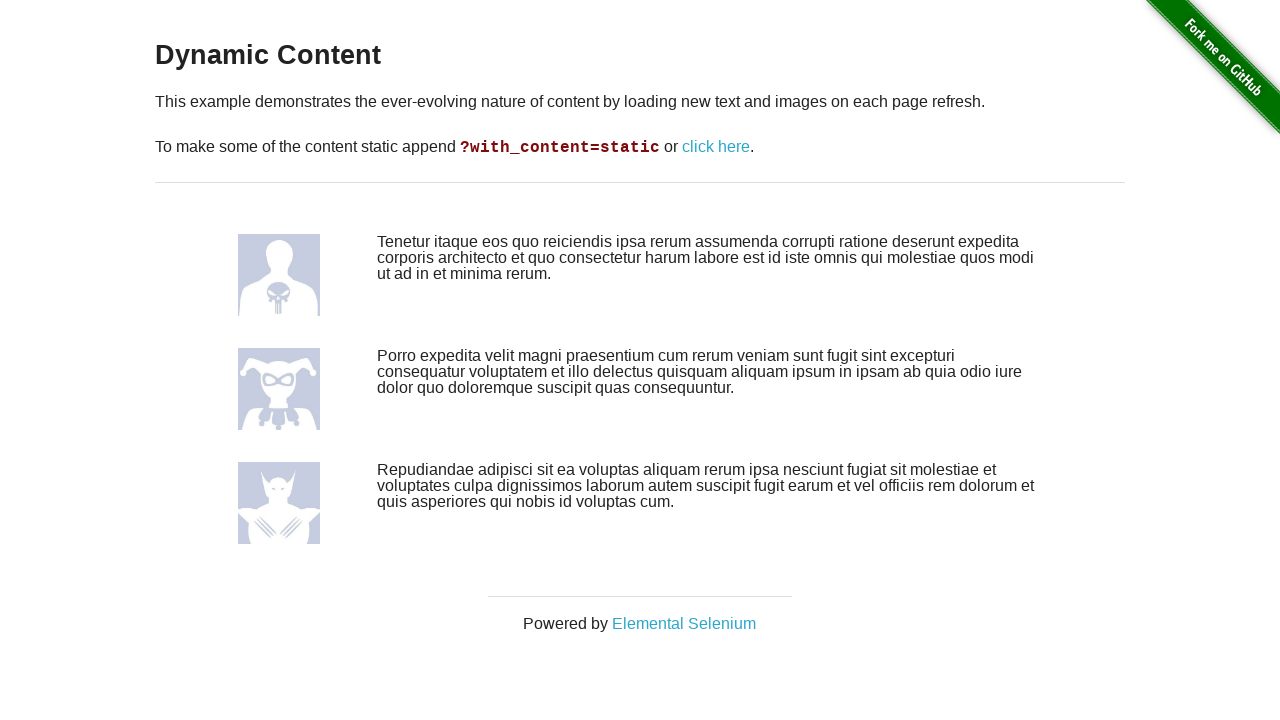

Verified title remains 'Dynamic Content' after page refresh
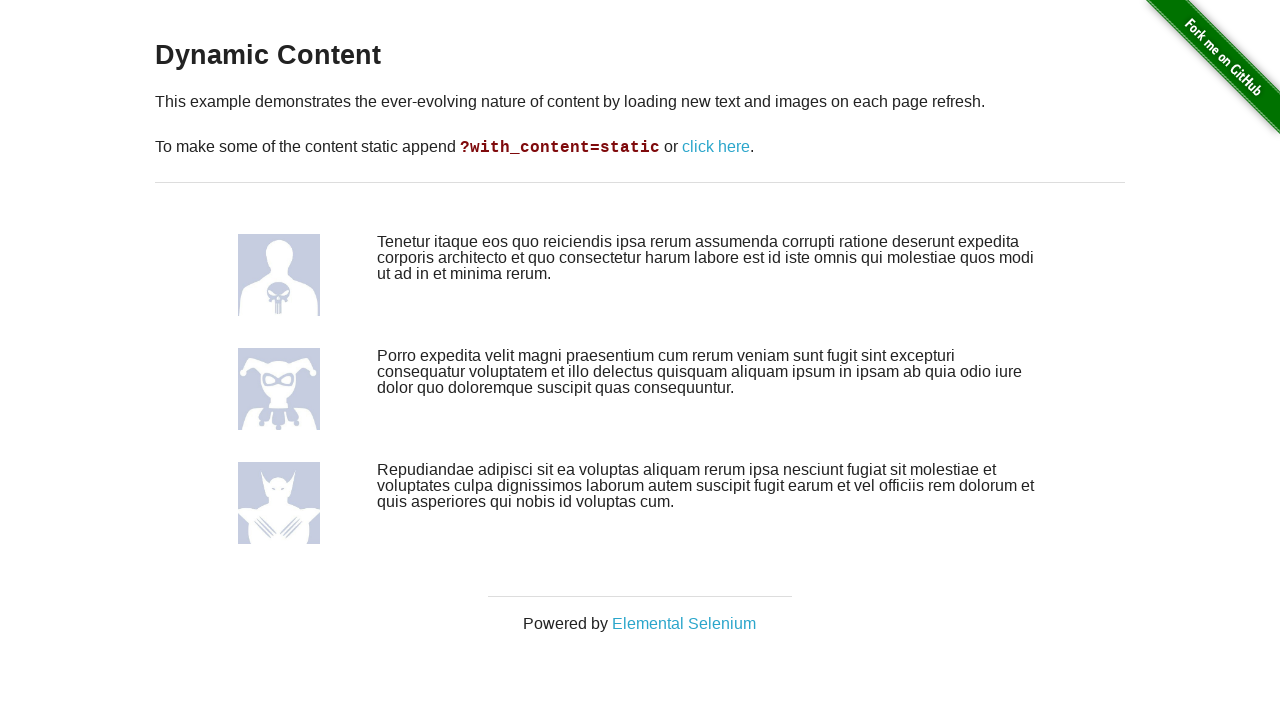

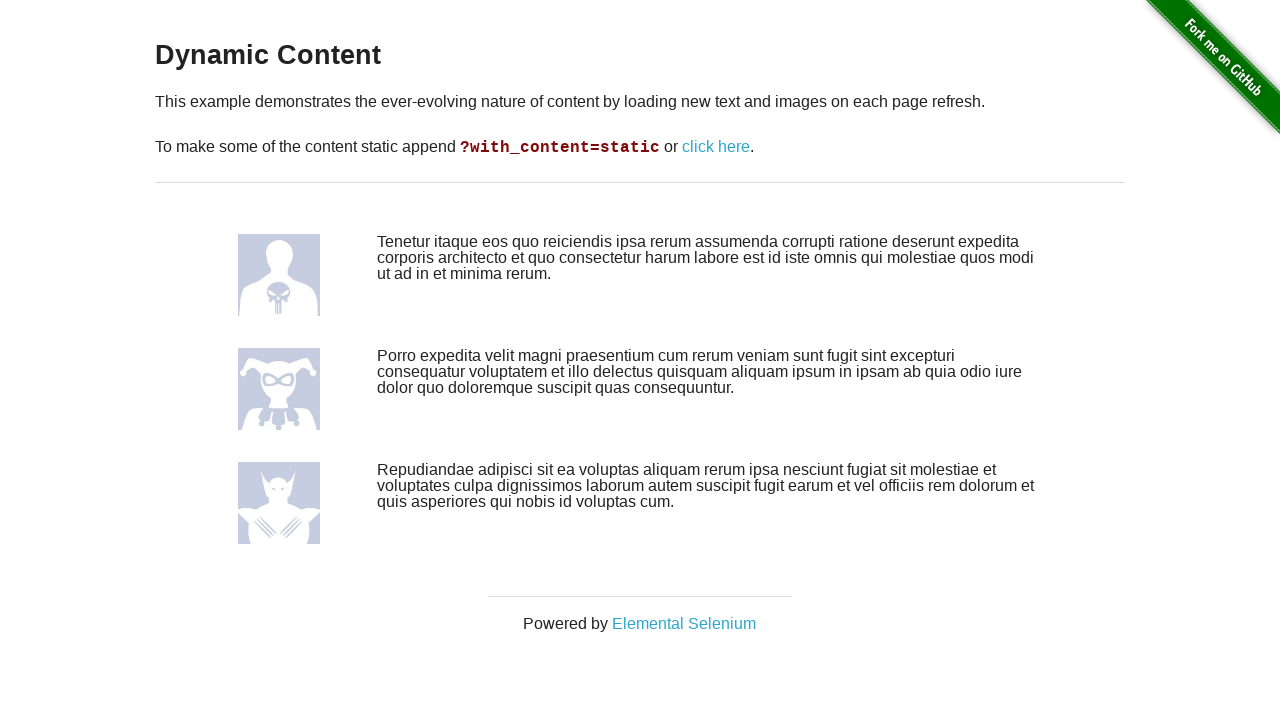